Tests that the Team page displays the correct website links for each team member by navigating to the Team submenu.

Starting URL: https://www.99-bottles-of-beer.net/

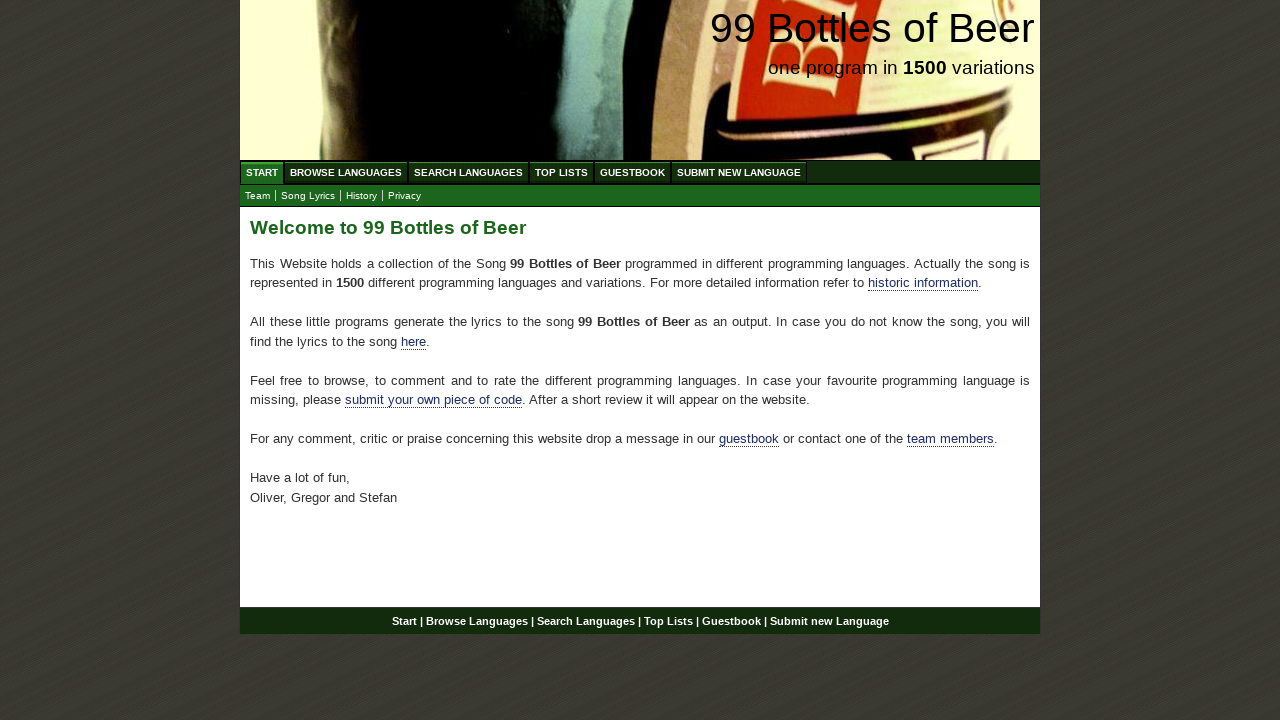

Clicked on Start menu to navigate to home page at (262, 172) on xpath=//div[@id='navigation']//a[@href='/']
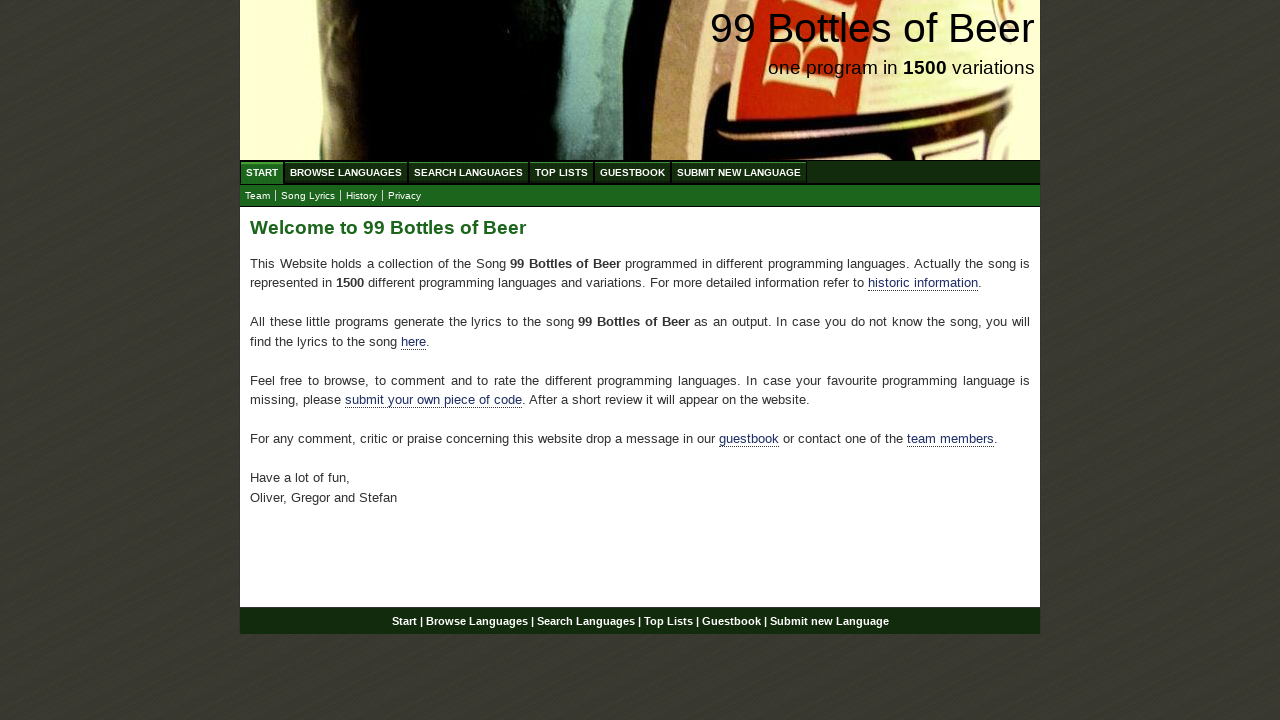

Clicked on Team submenu to navigate to Team page at (258, 196) on xpath=//div[@id='navigation']//a[@href='team.html']
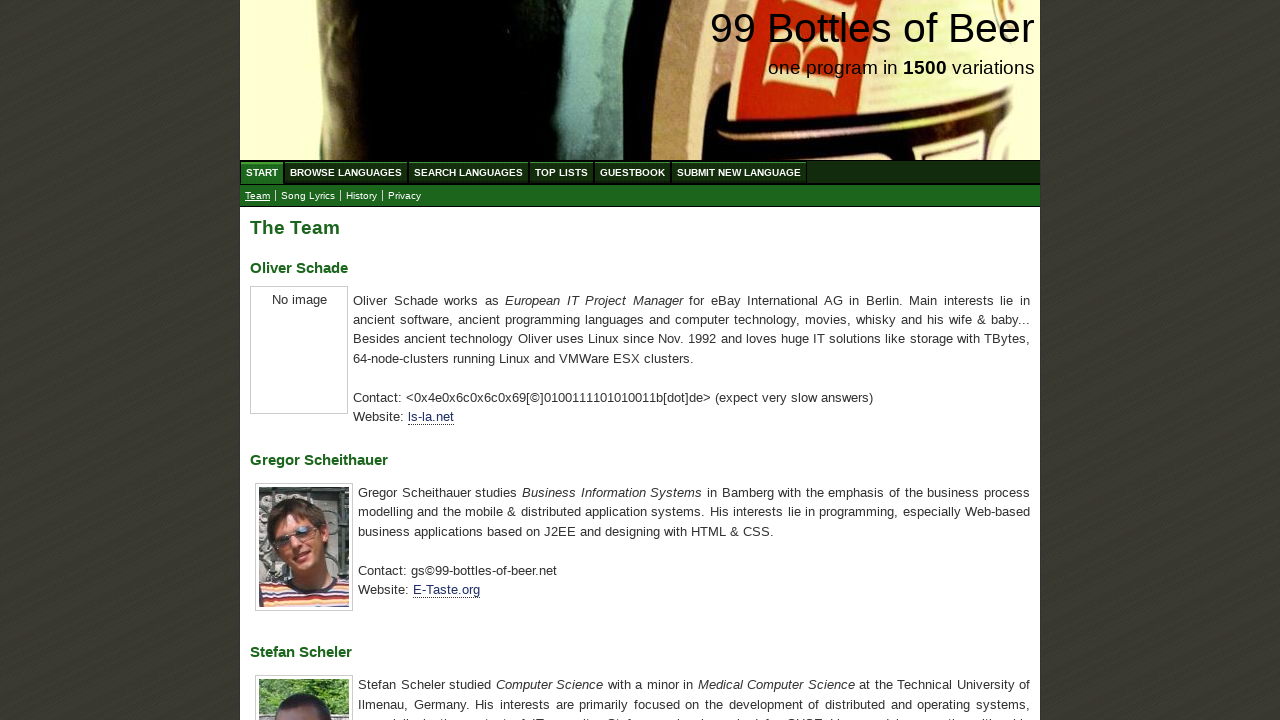

Team member website links loaded successfully
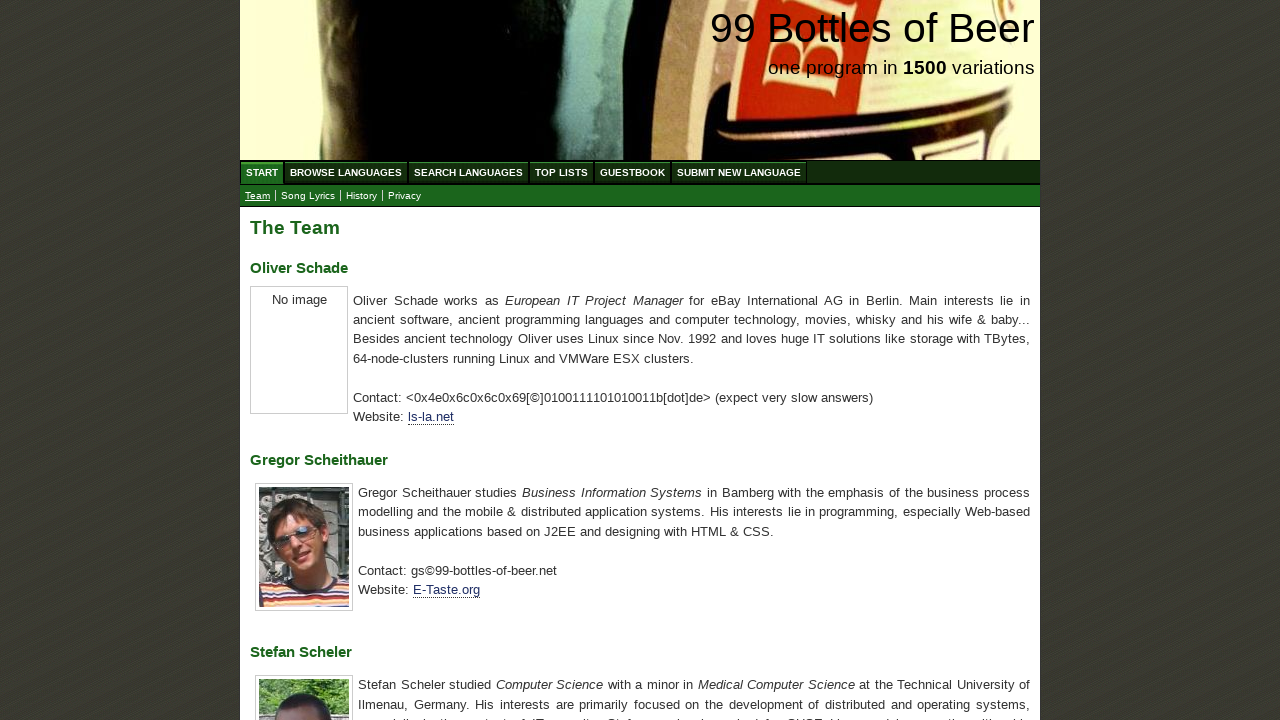

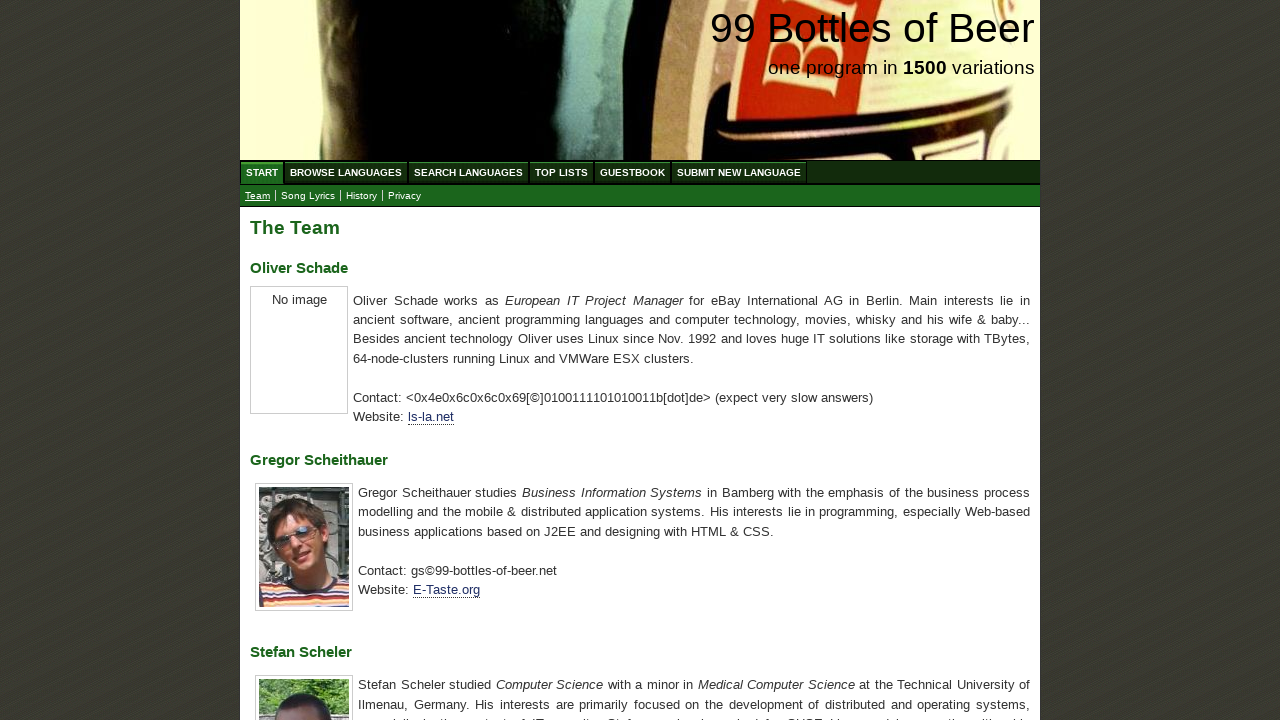